Tests drag and drop functionality on the jQuery UI demo page by first dragging an element by offset, then dragging it to a target drop zone.

Starting URL: http://jqueryui.com/droppable

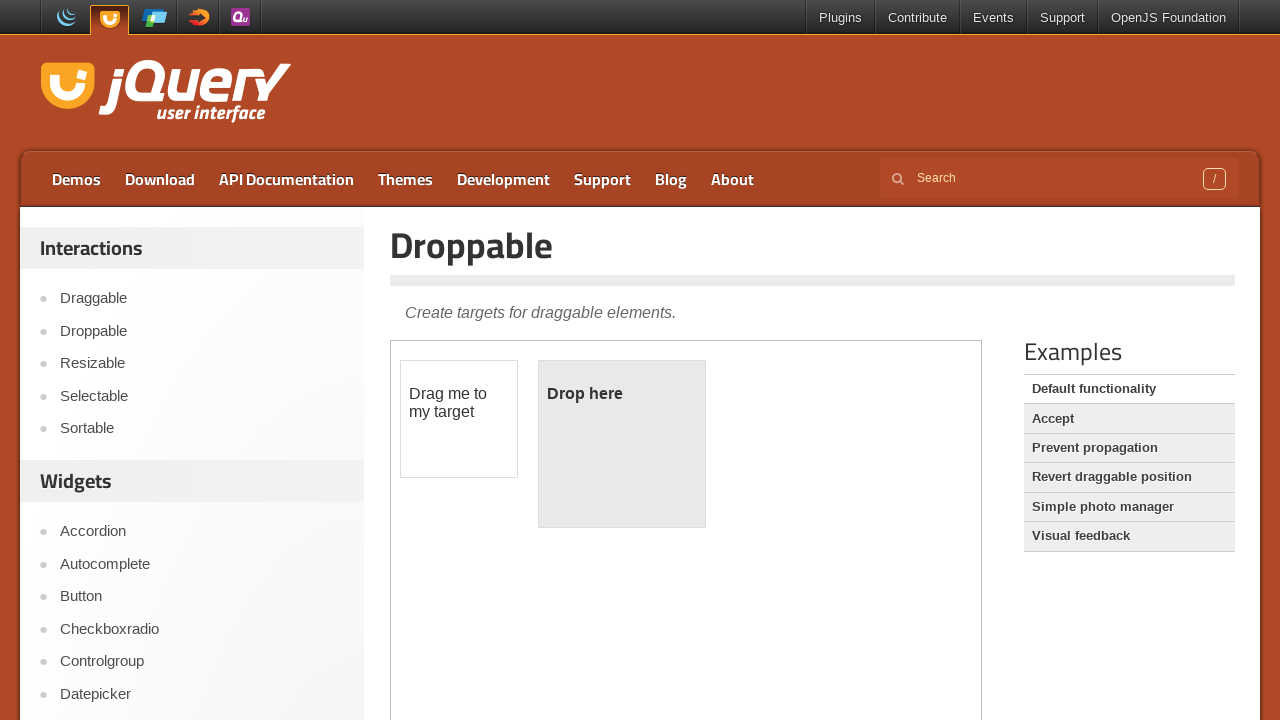

Located iframe containing drag and drop demo
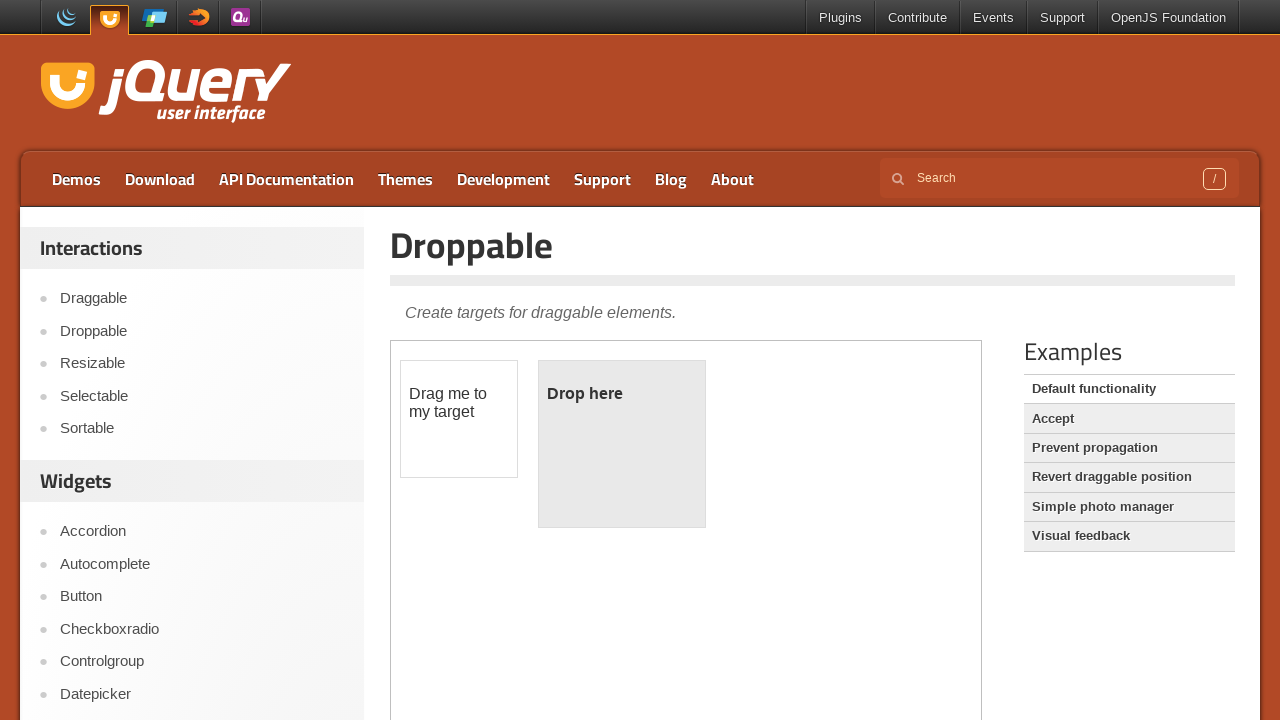

Located draggable element with id 'draggable'
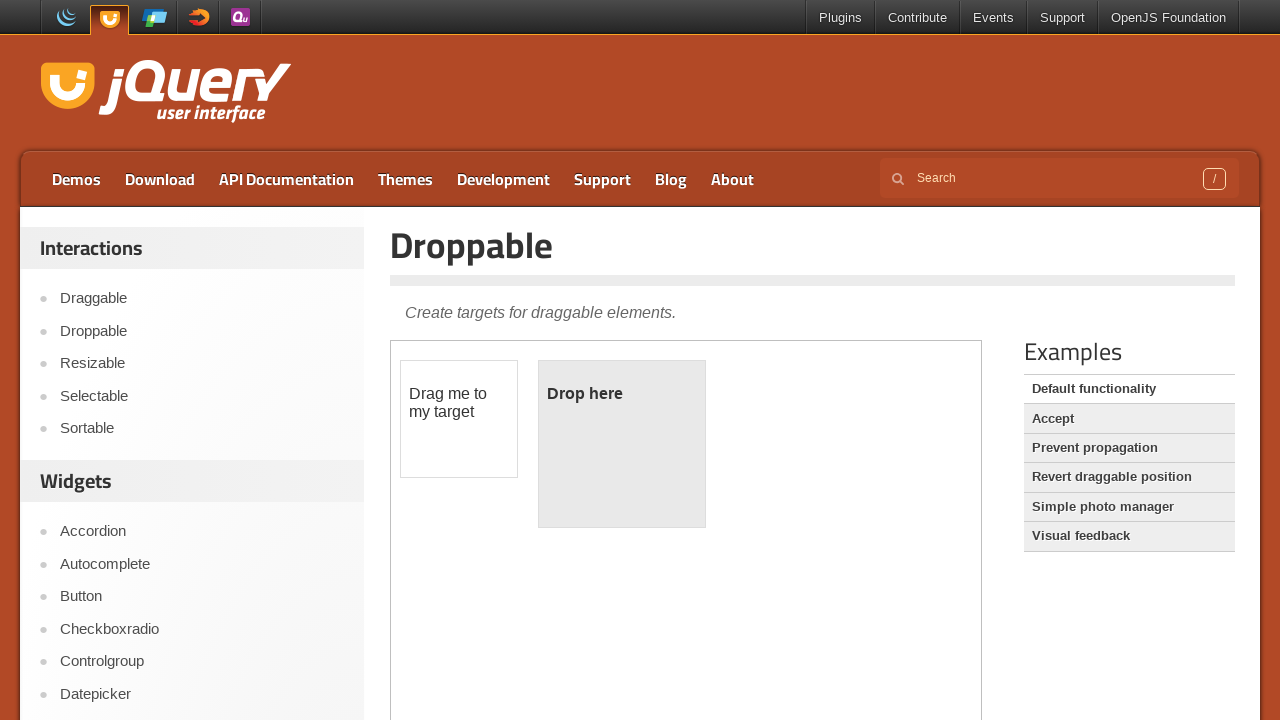

Located droppable target element with id 'droppable'
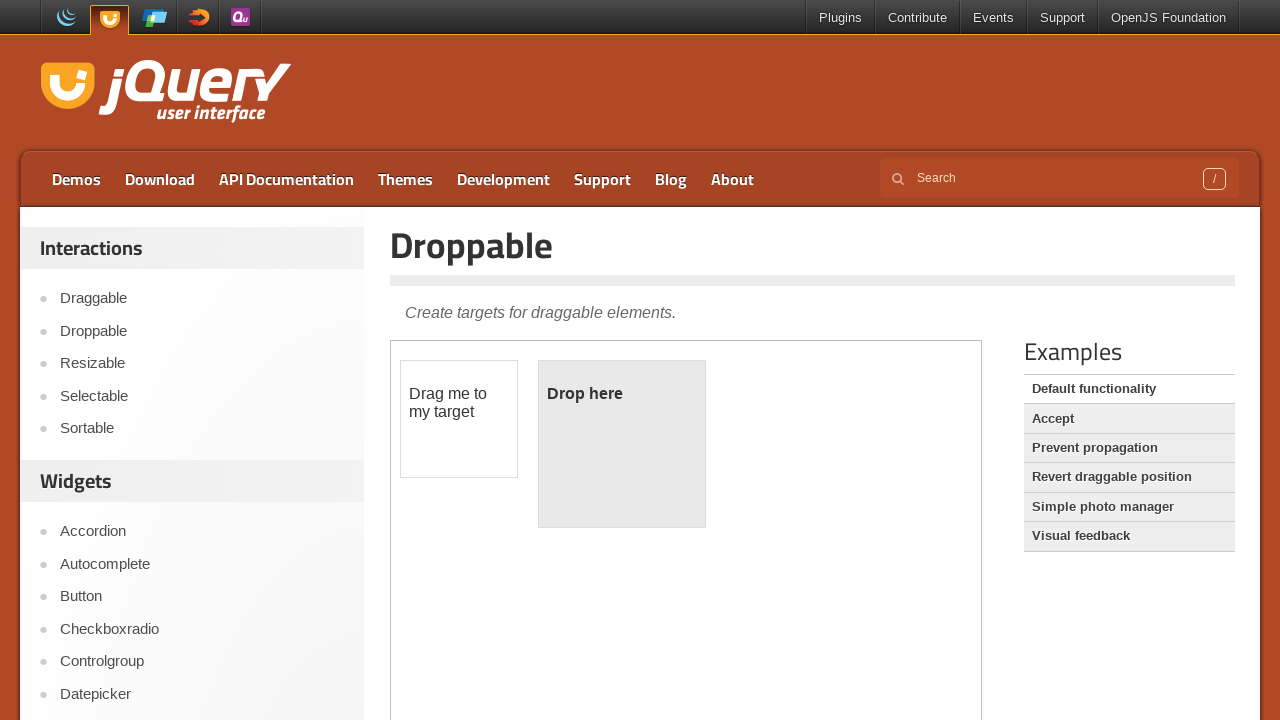

Retrieved bounding box of draggable element
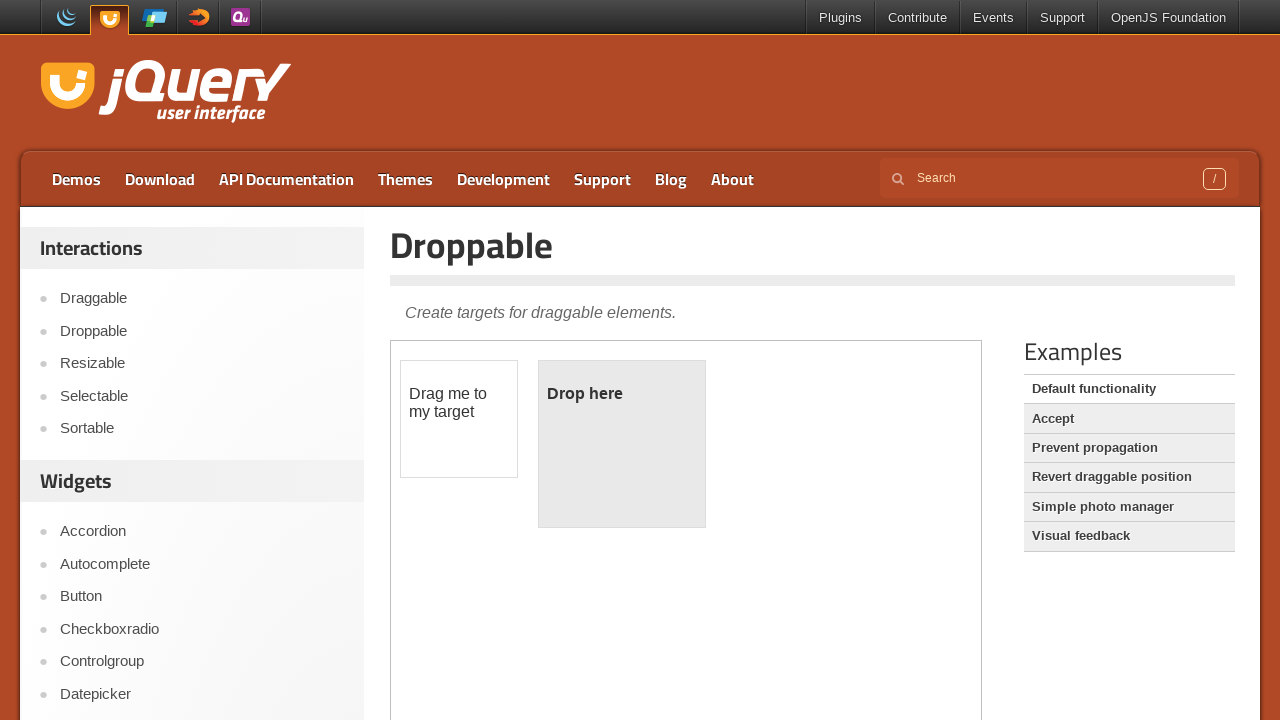

Moved mouse to center of draggable element at (459, 419)
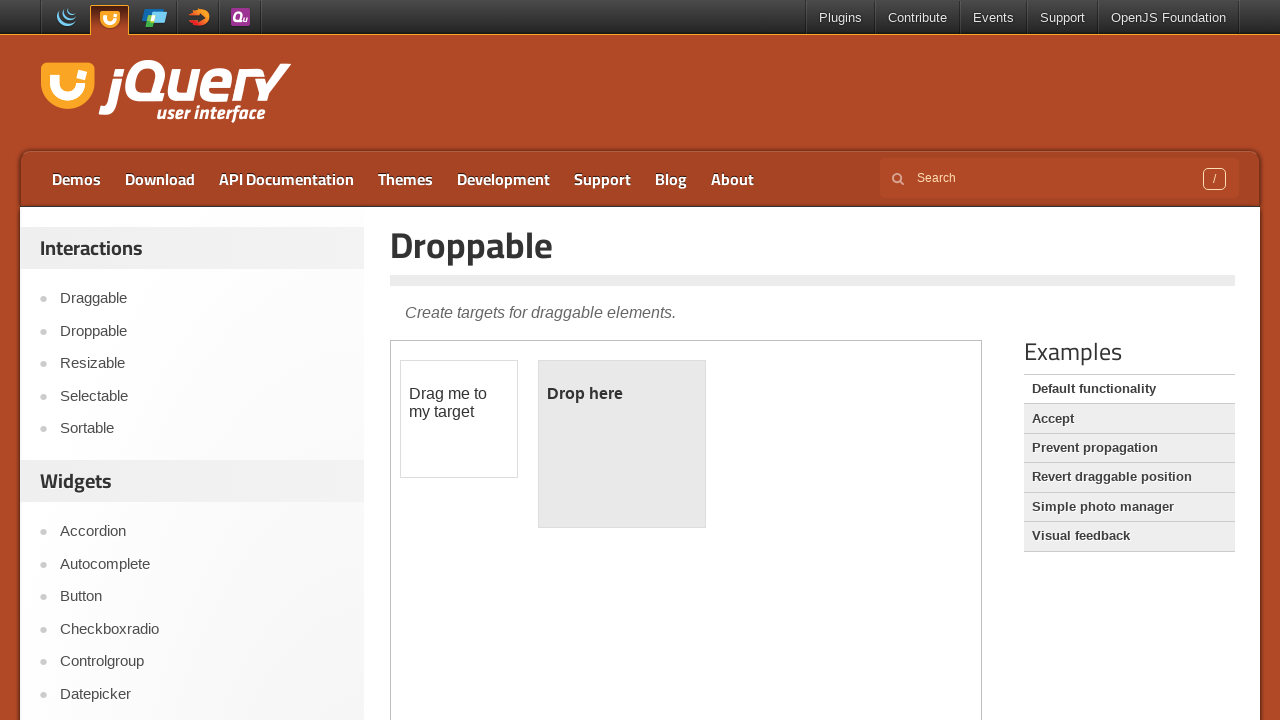

Pressed mouse button down on draggable element at (459, 419)
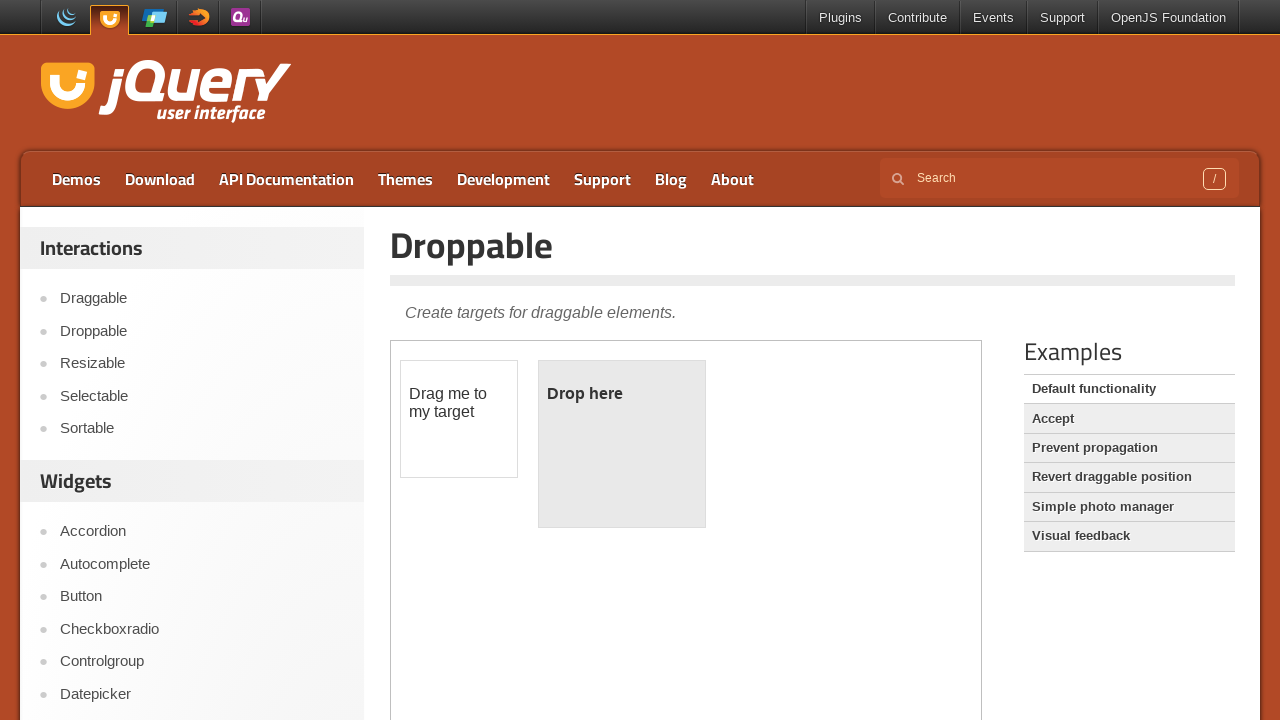

Dragged element by offset (100, 100) at (559, 519)
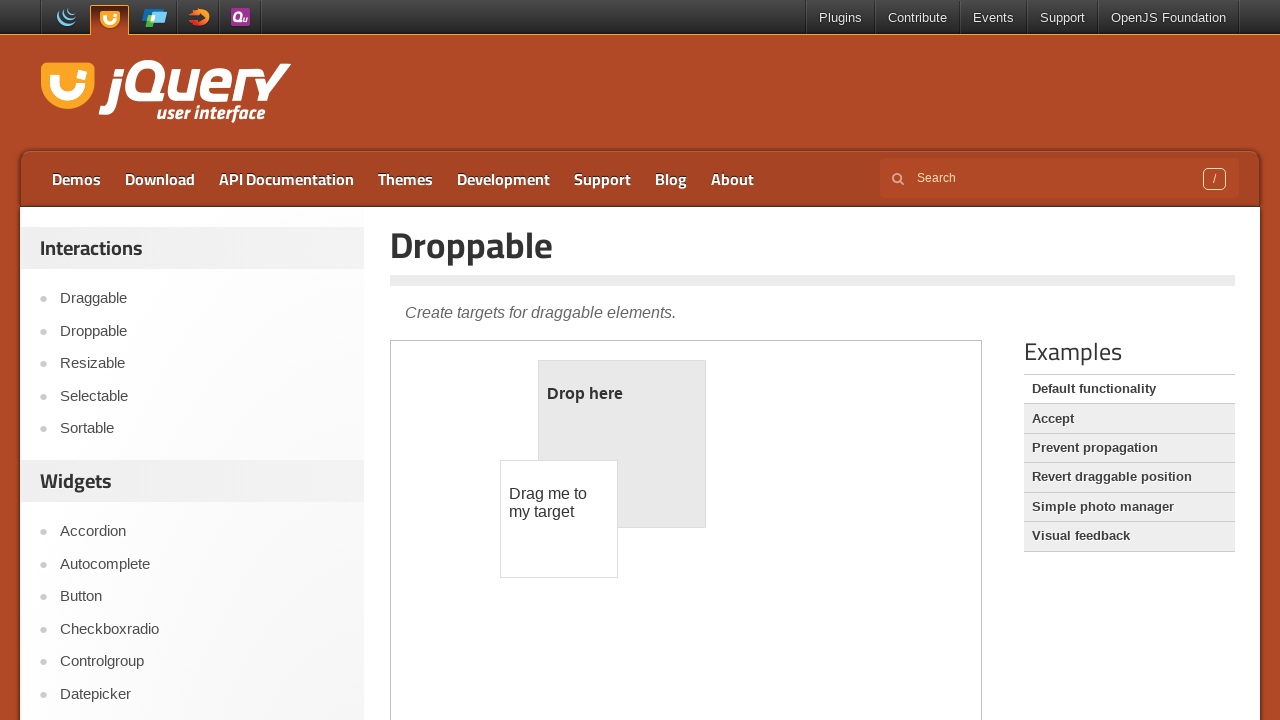

Released mouse button to complete offset drag at (559, 519)
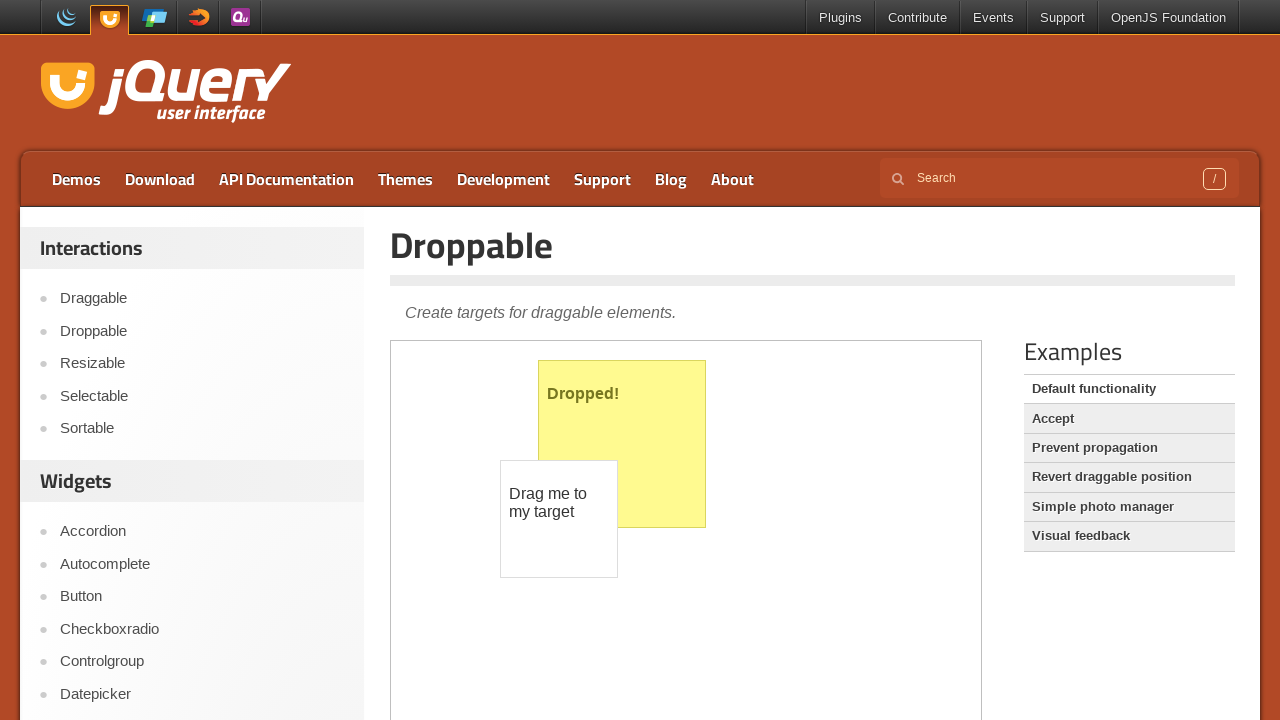

Waited 1000ms after offset drag
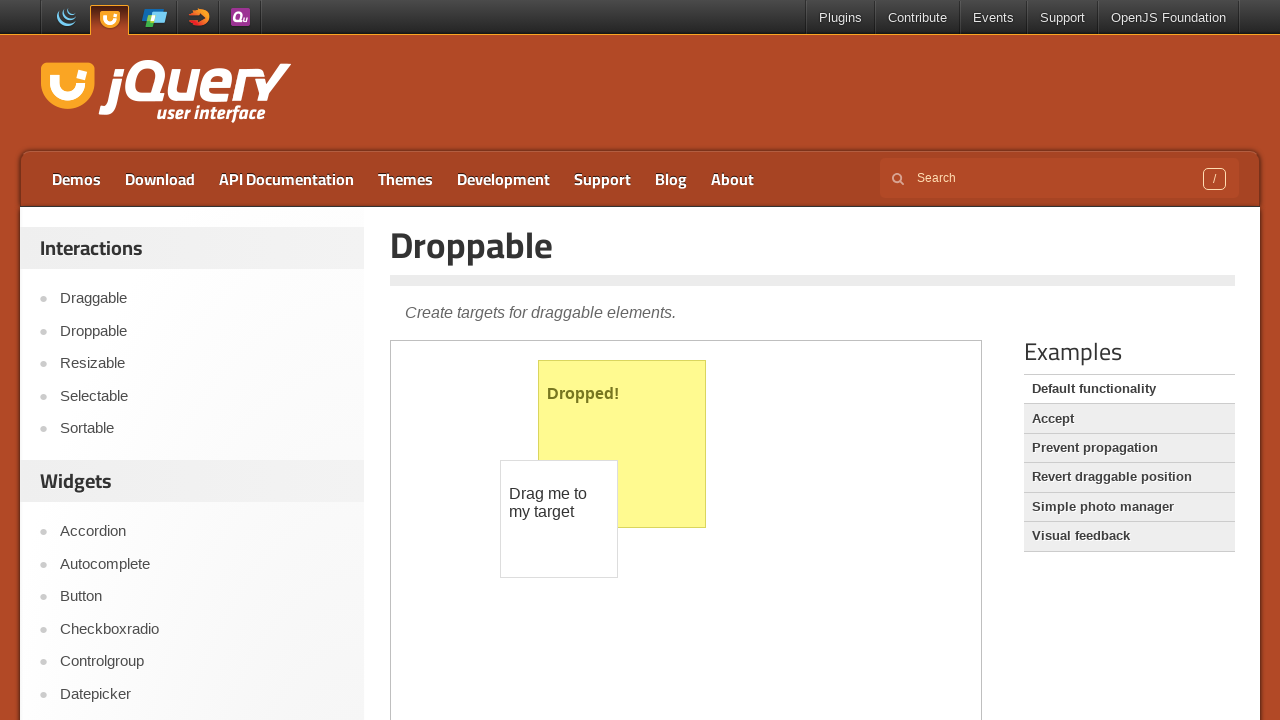

Dragged draggable element onto droppable target at (622, 444)
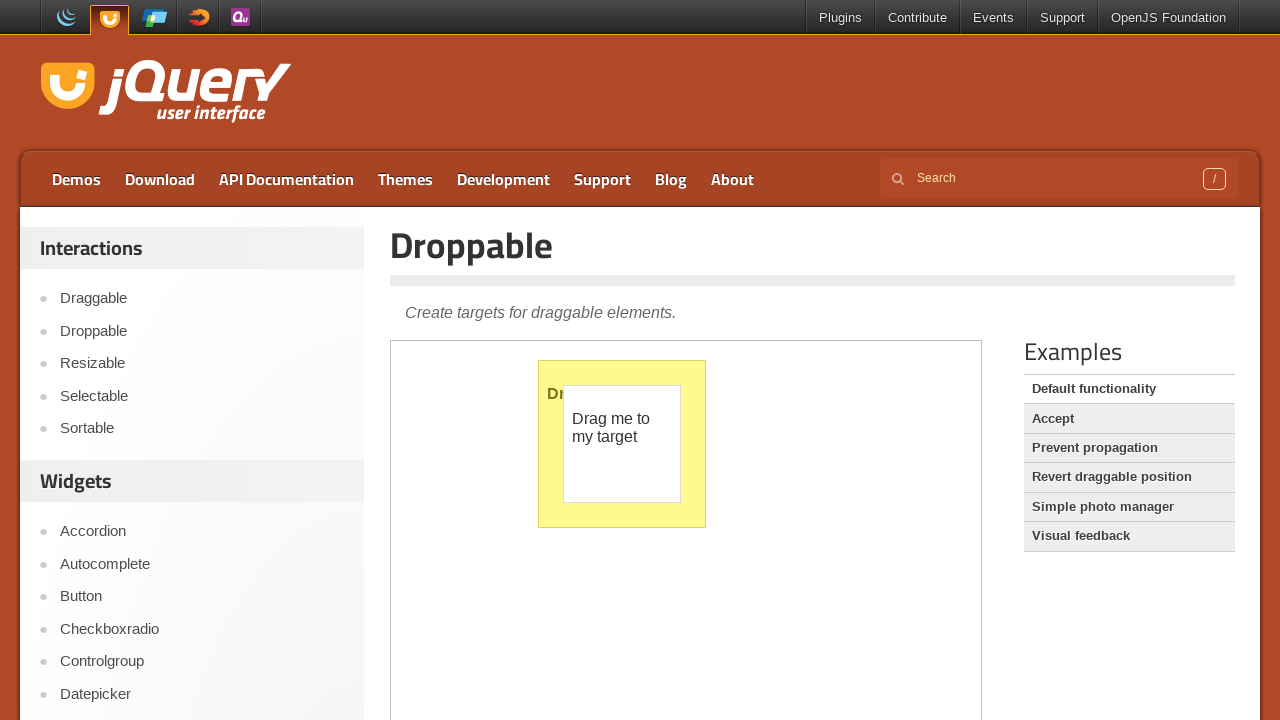

Waited 1000ms for drag and drop action to complete
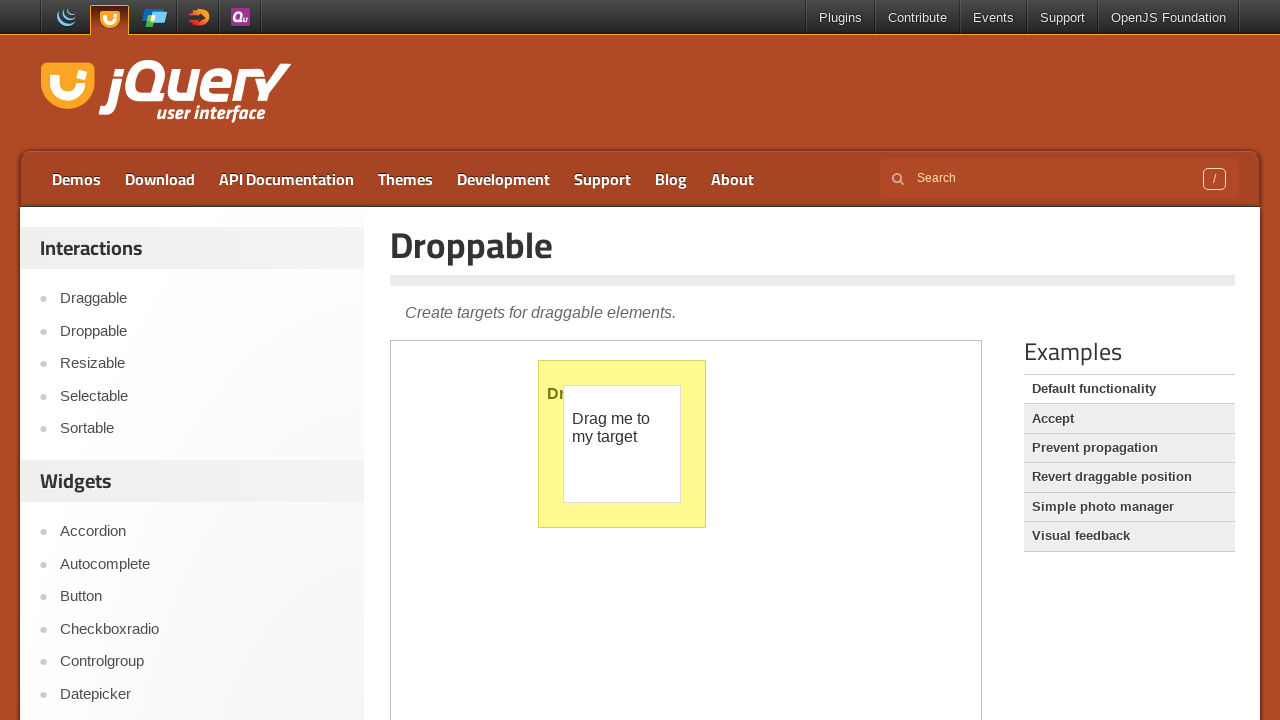

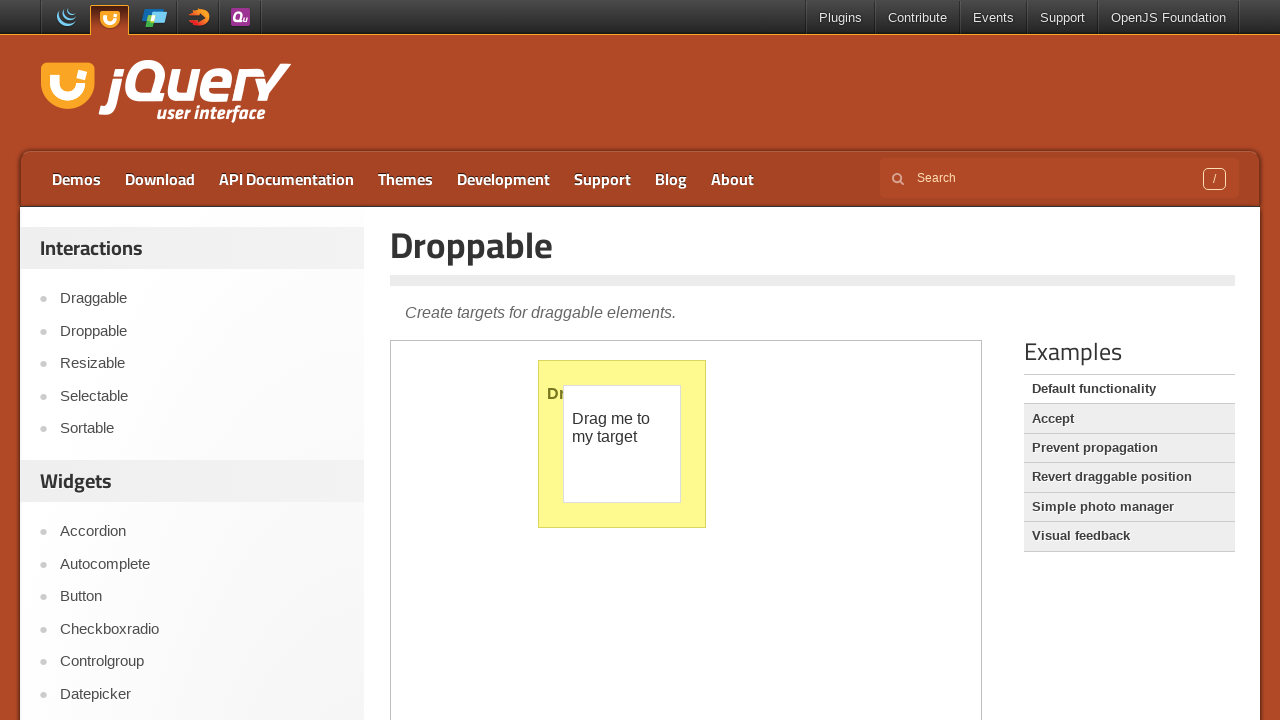